Navigates to Bluestone jewelry website, hovers over the Rings menu item, and clicks on Diamond Rings submenu option

Starting URL: https://www.bluestone.com

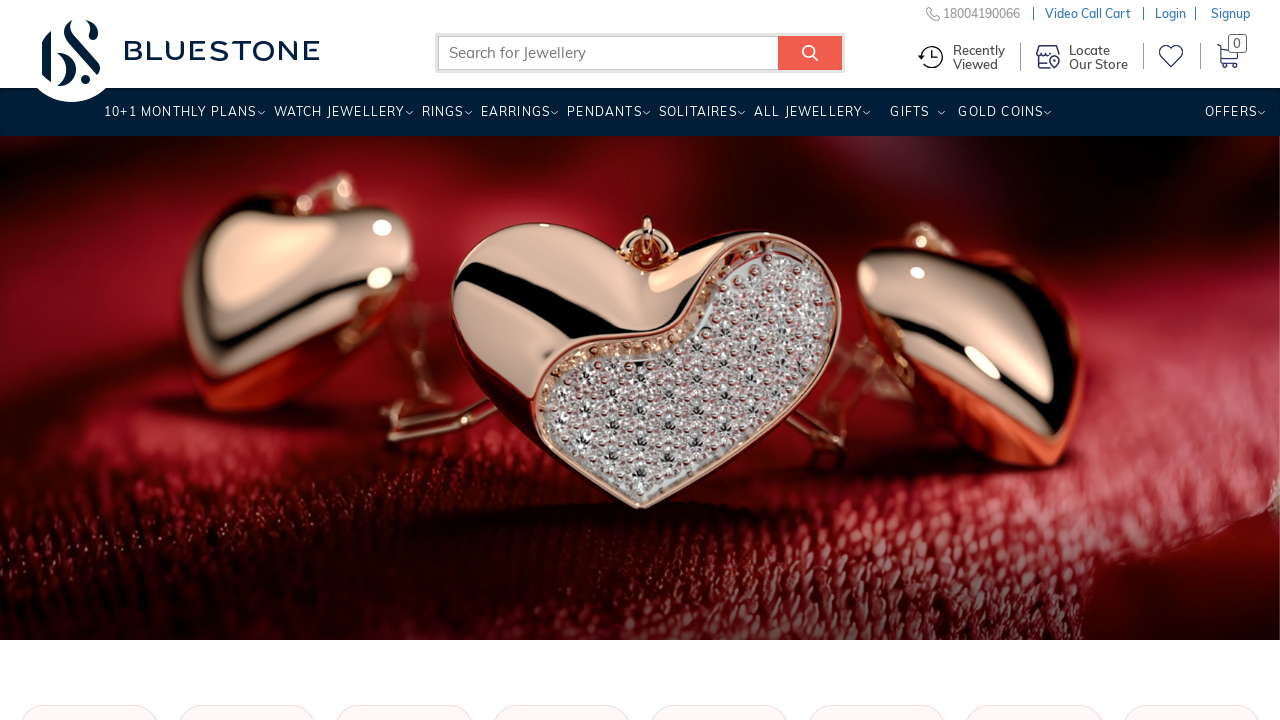

Located Rings menu item
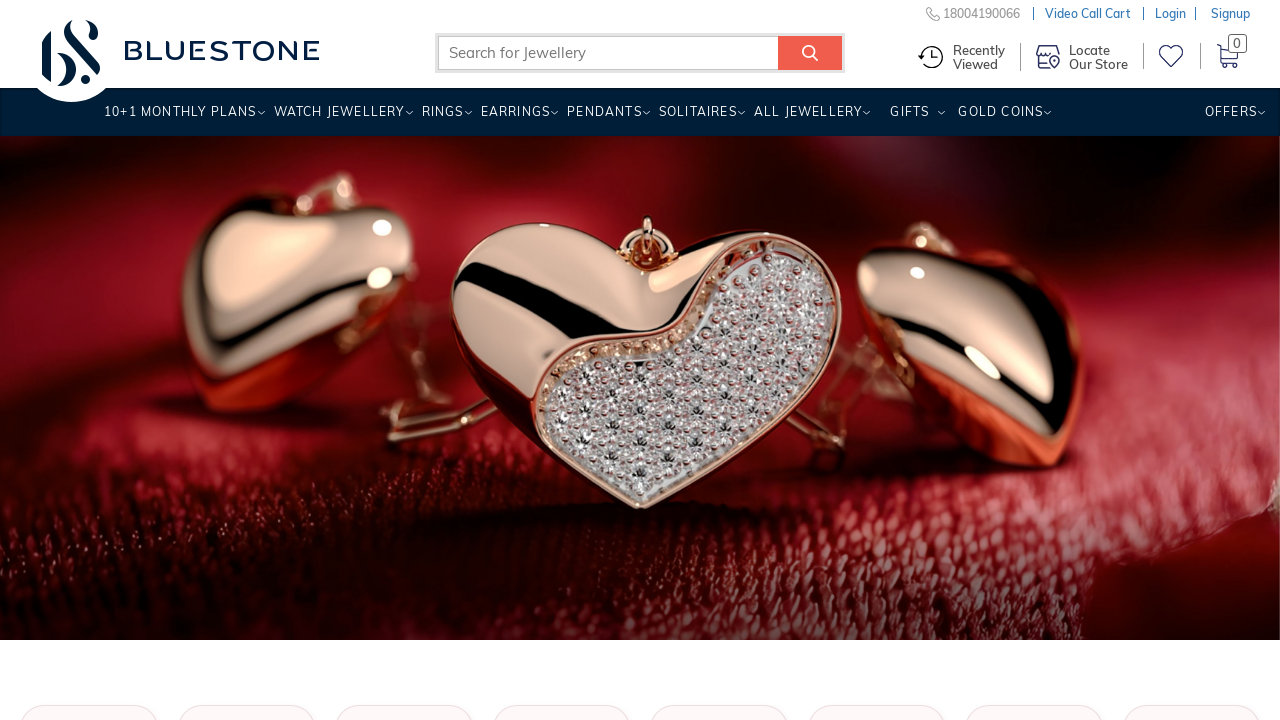

Hovered over Rings menu item at (442, 119) on a[title='Rings']
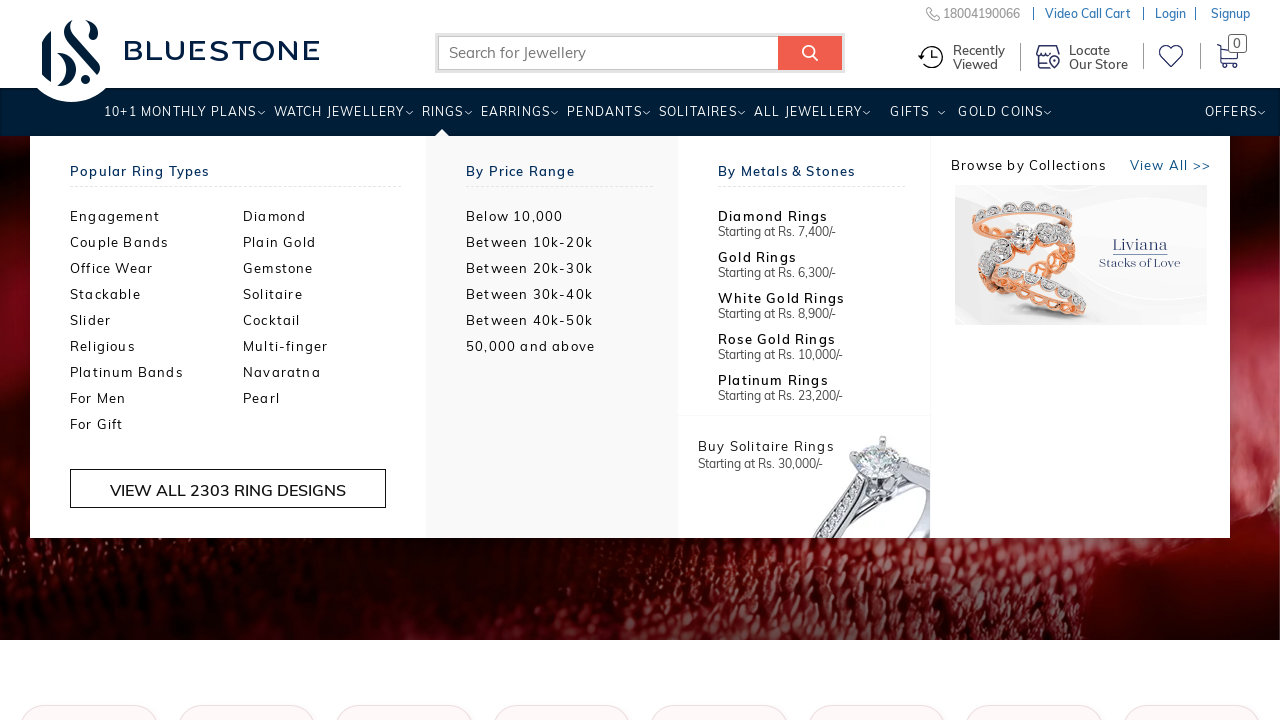

Diamond Rings submenu became visible
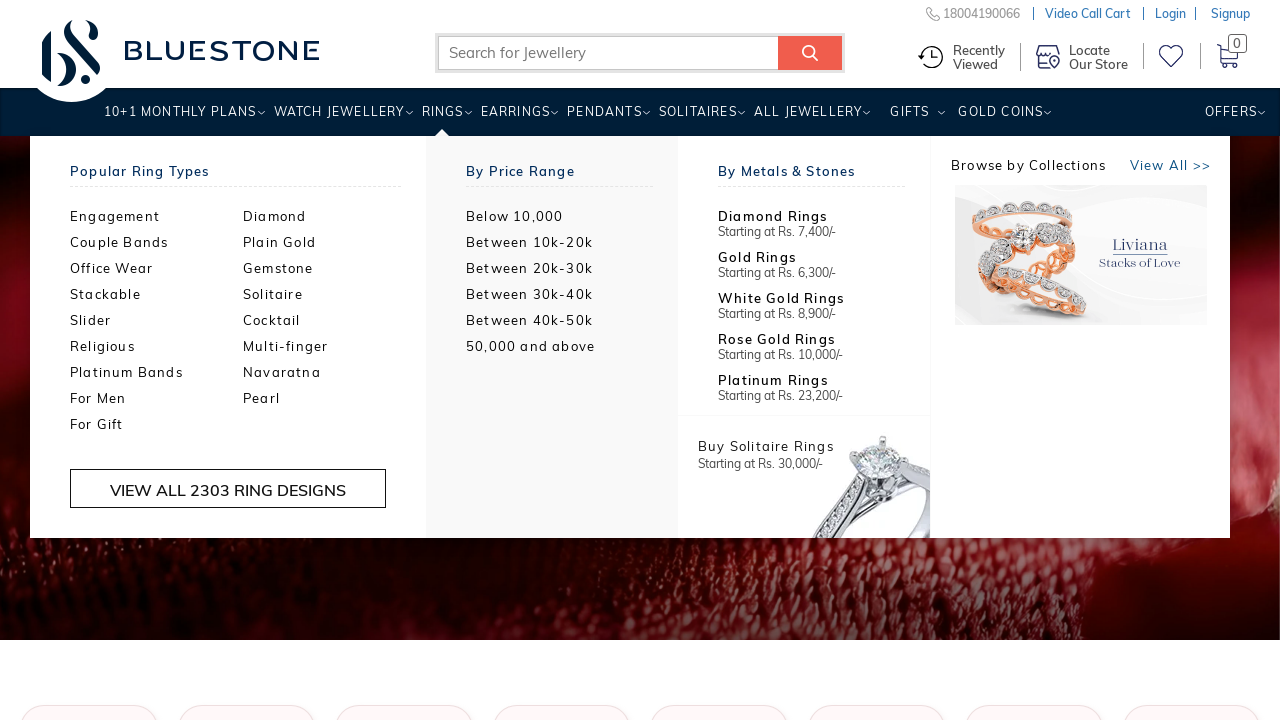

Clicked on Diamond Rings submenu option at (330, 216) on ul.two-col a[title='Diamond Rings']
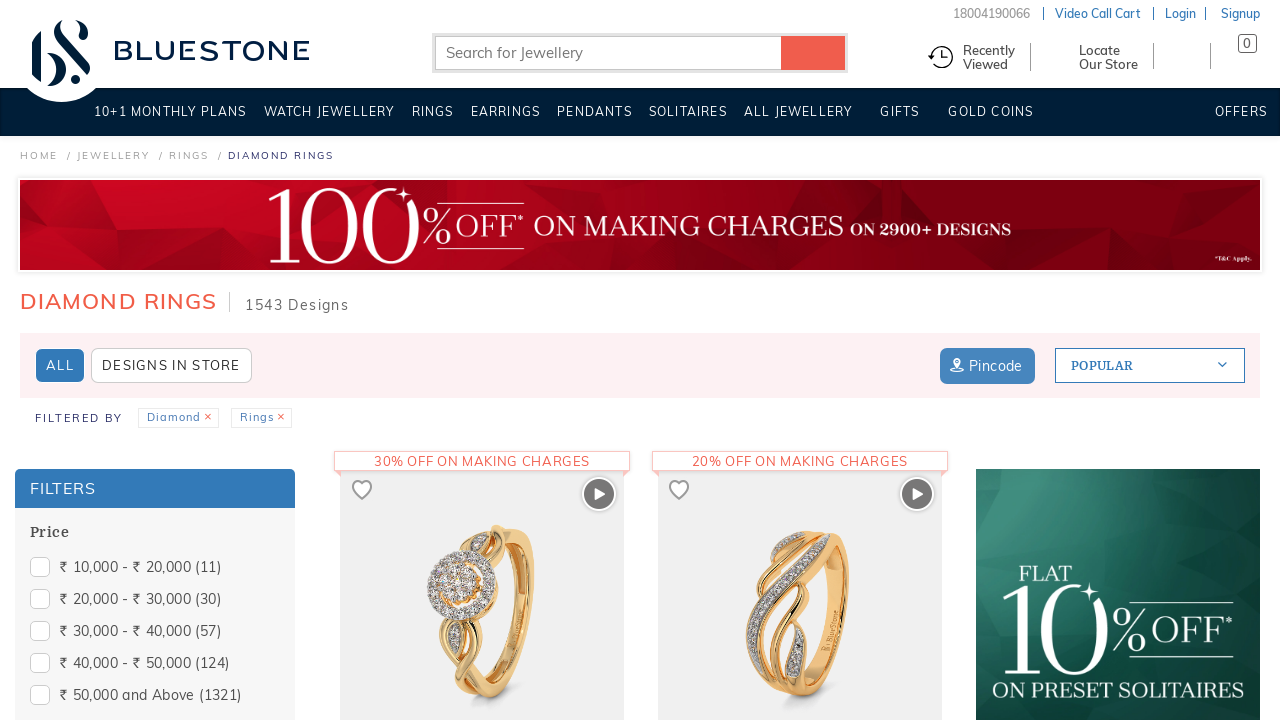

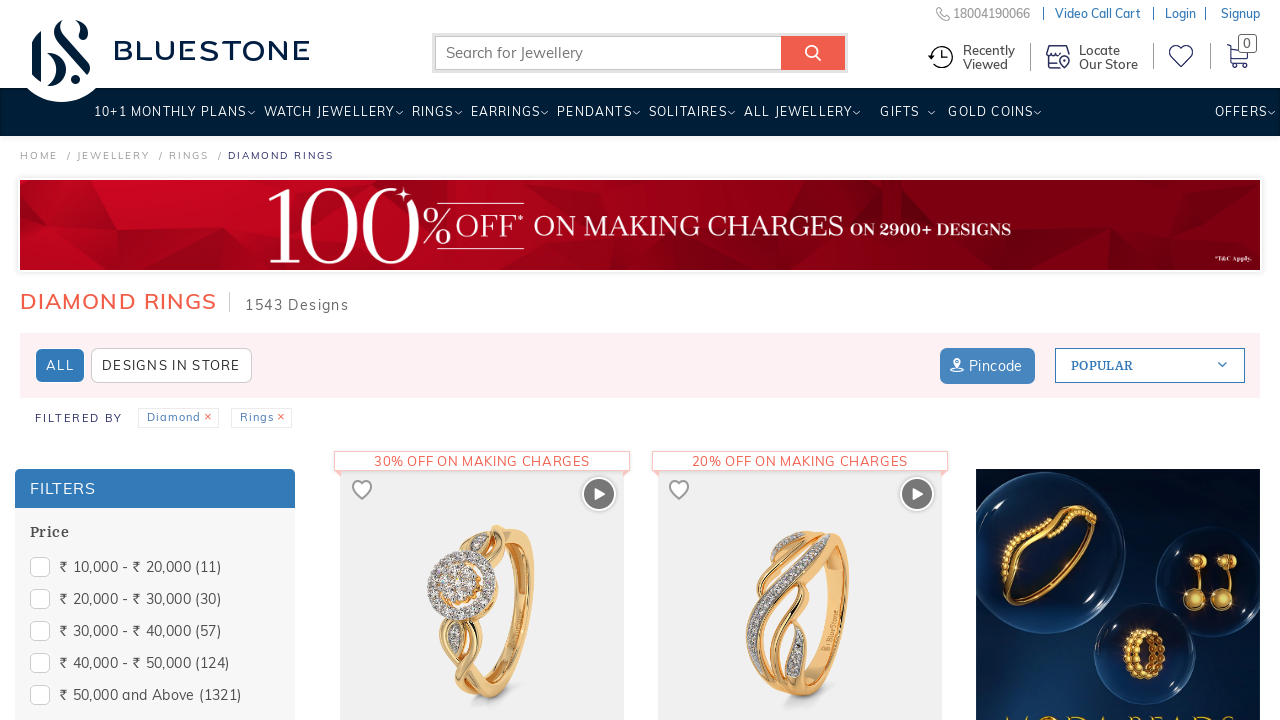